Tests contact form submission by navigating to contact page, filling out form fields with name, email, subject and message, then submitting the form

Starting URL: https://alchemy.hguy.co/lms

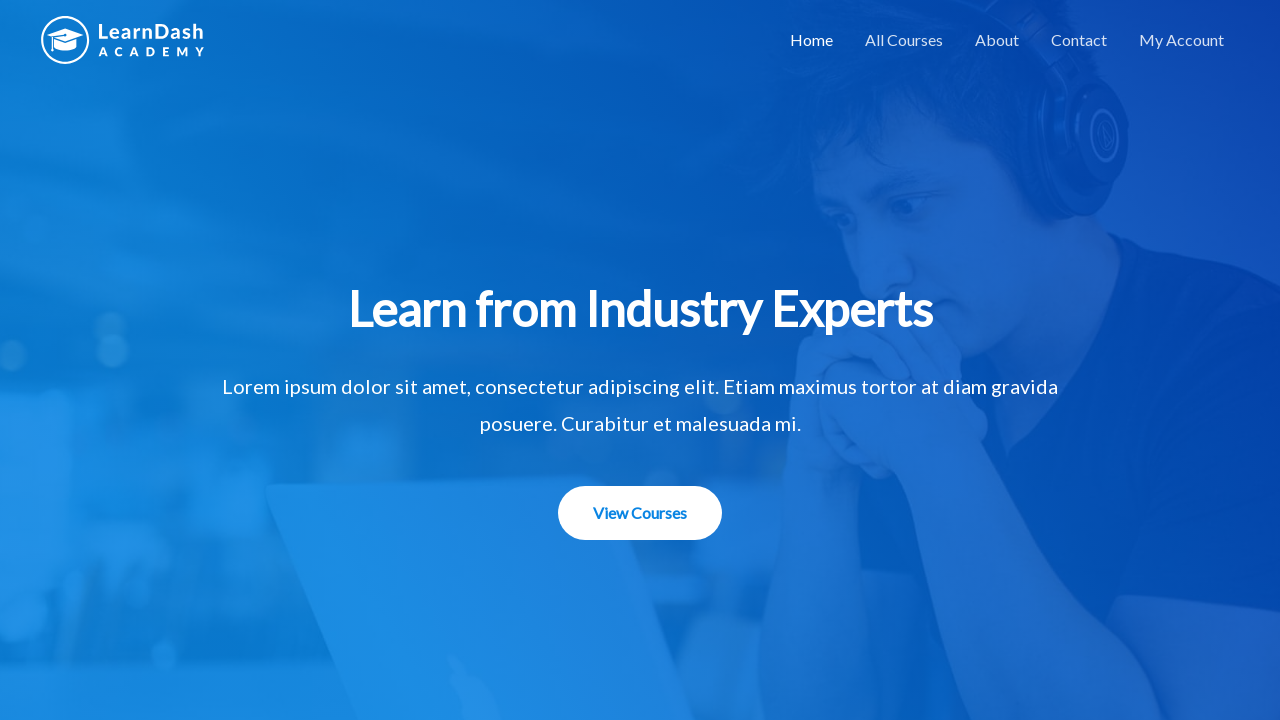

Clicked on Contact link to navigate to contact page at (1079, 40) on xpath=//a[contains(text(),'Contact')]
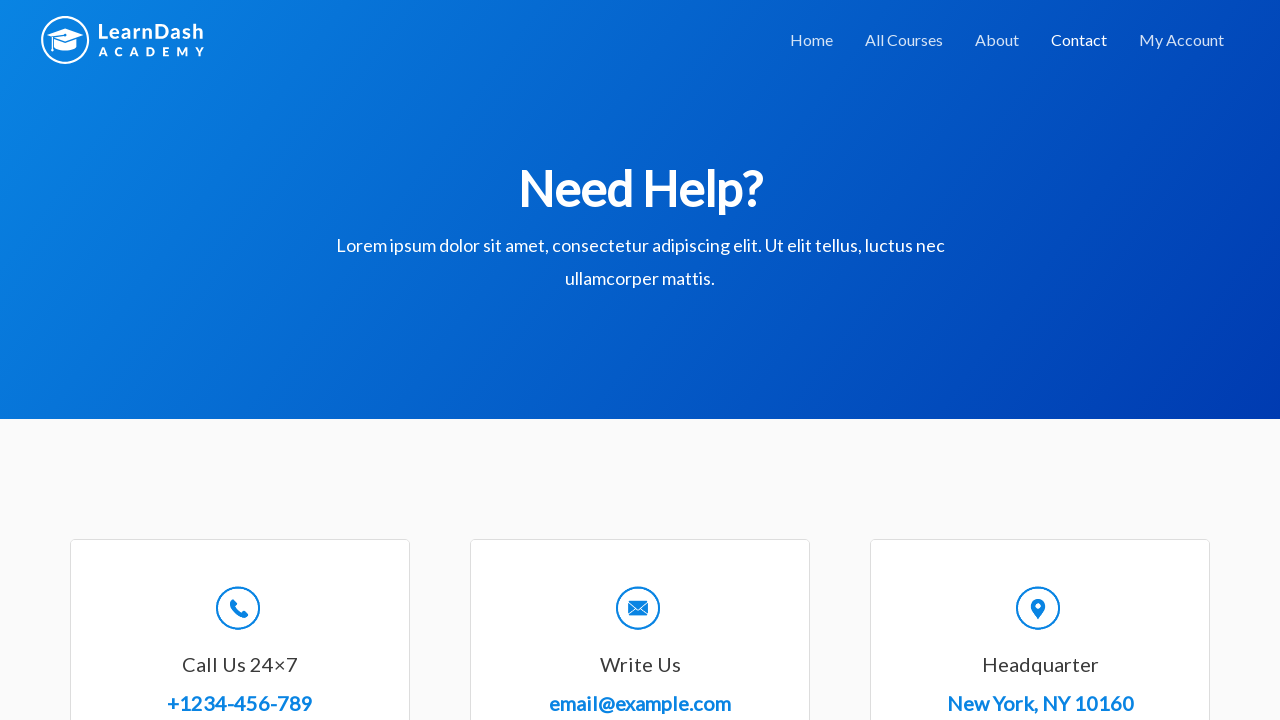

Filled in name field with 'Sneha' on //input[@id='wpforms-8-field_0']
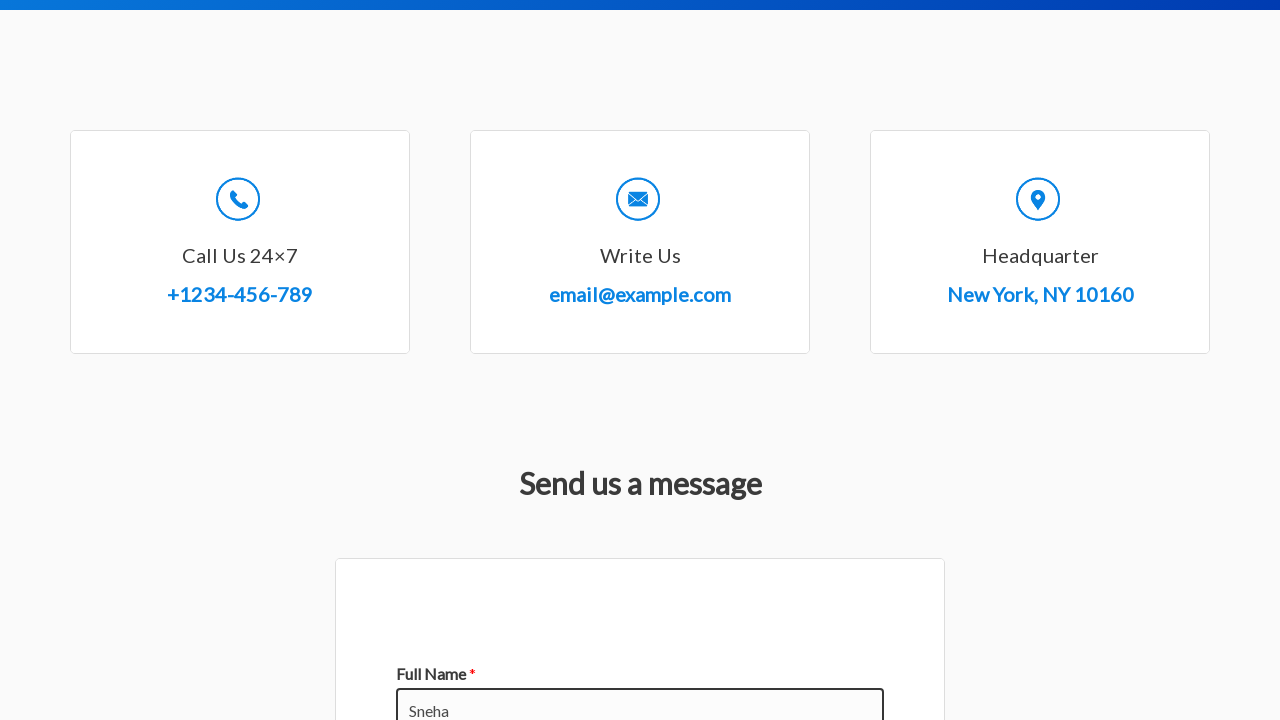

Filled in email field with 'sneha.c@ibm.com' on //input[@type='email']
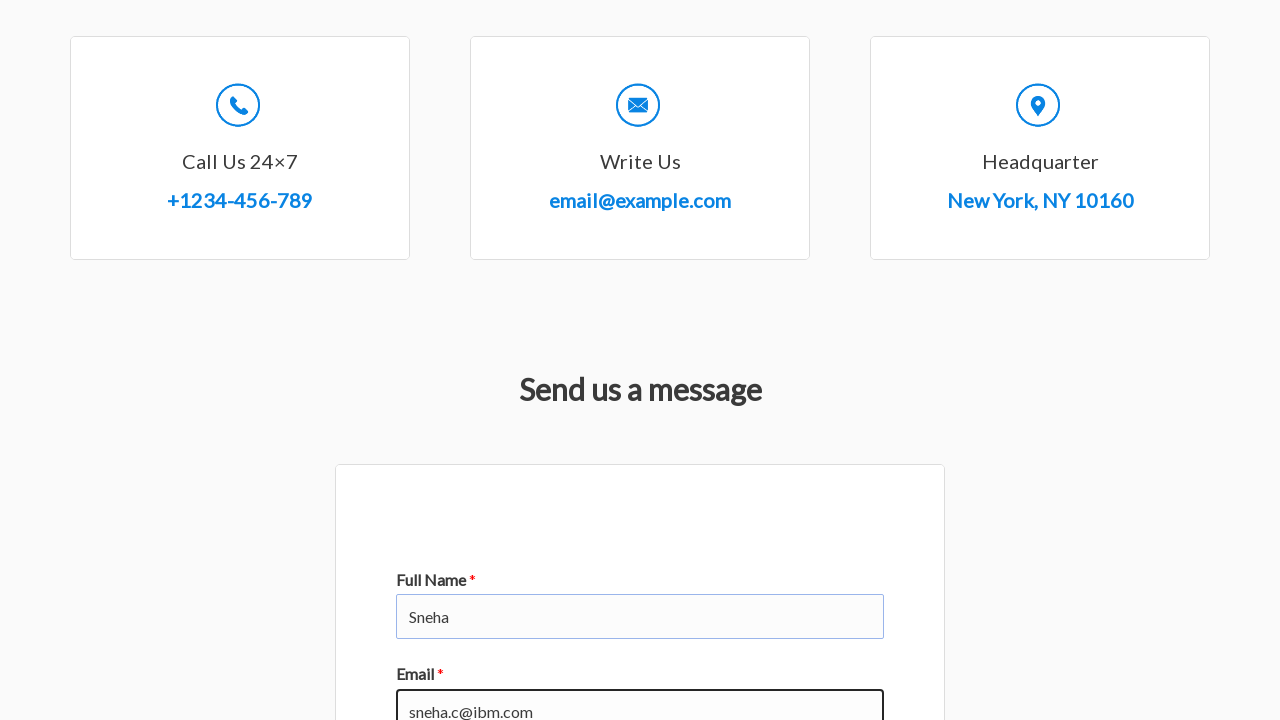

Filled in subject field with 'Compliant' on //input[@id='wpforms-8-field_3']
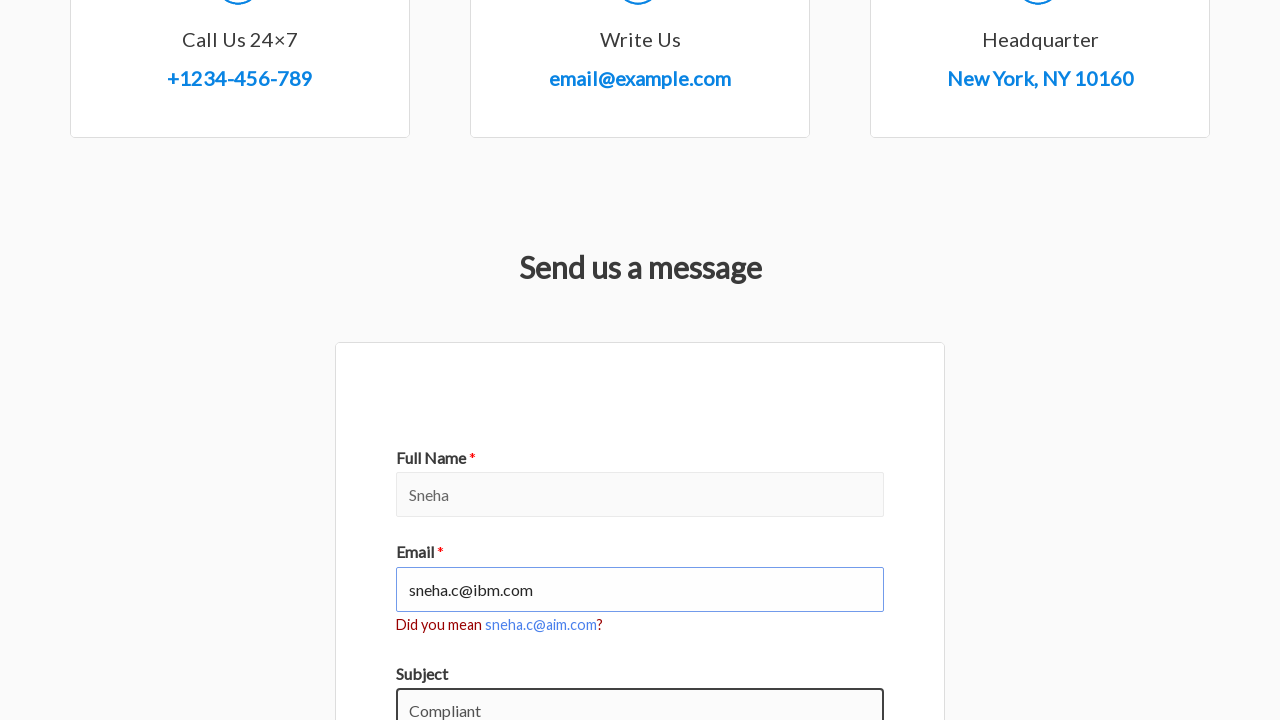

Filled in message field with 'Feedback' on #wpforms-8-field_2
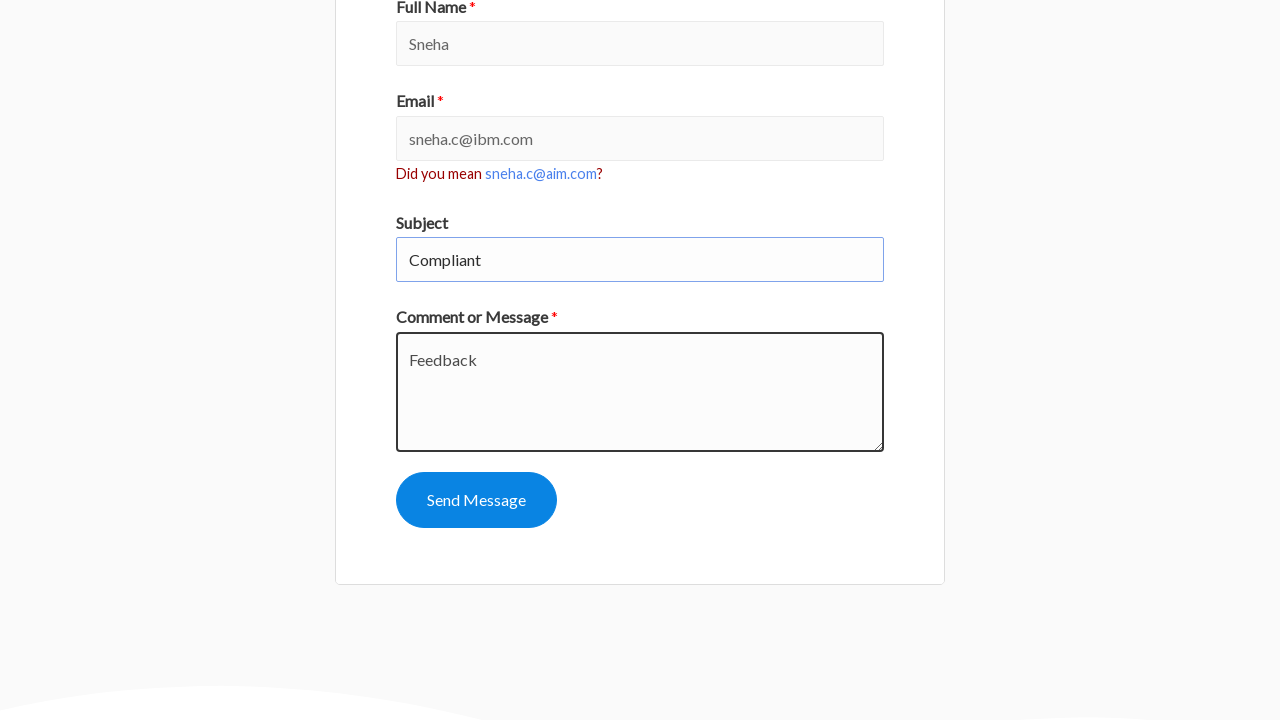

Clicked submit button to submit contact form at (476, 500) on xpath=//button[@id='wpforms-submit-8']
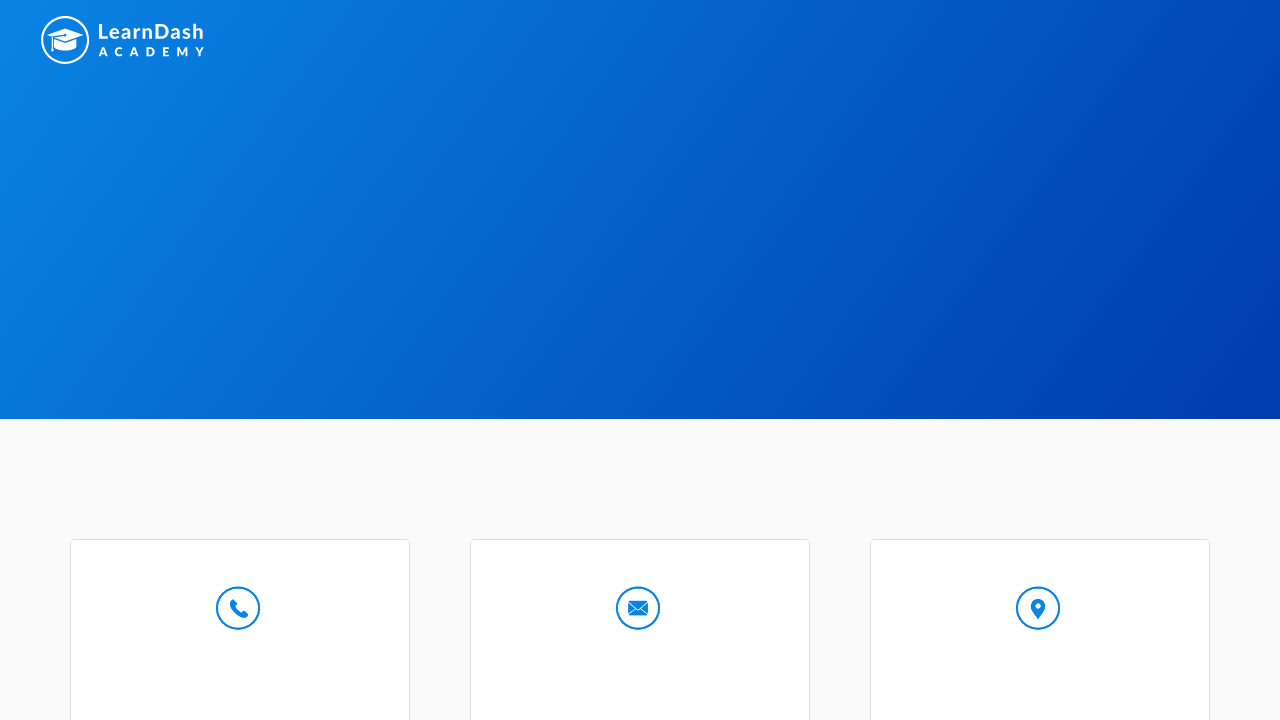

Contact form submission confirmation message appeared
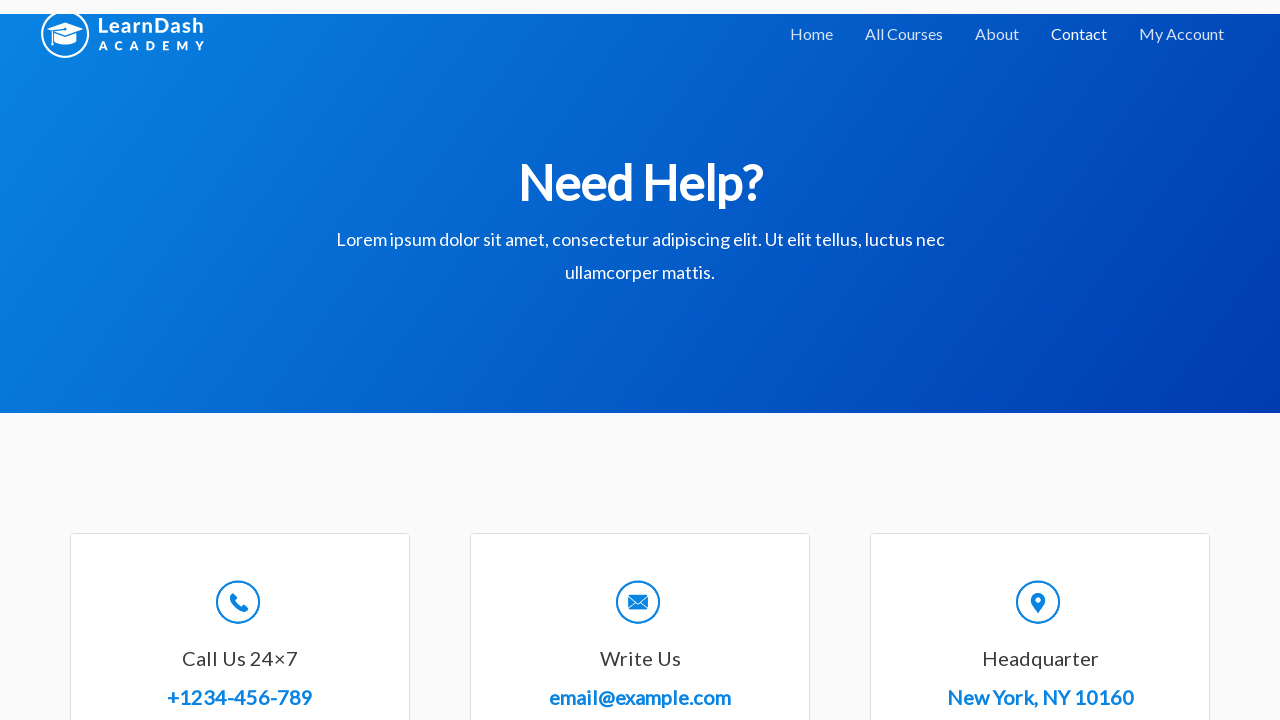

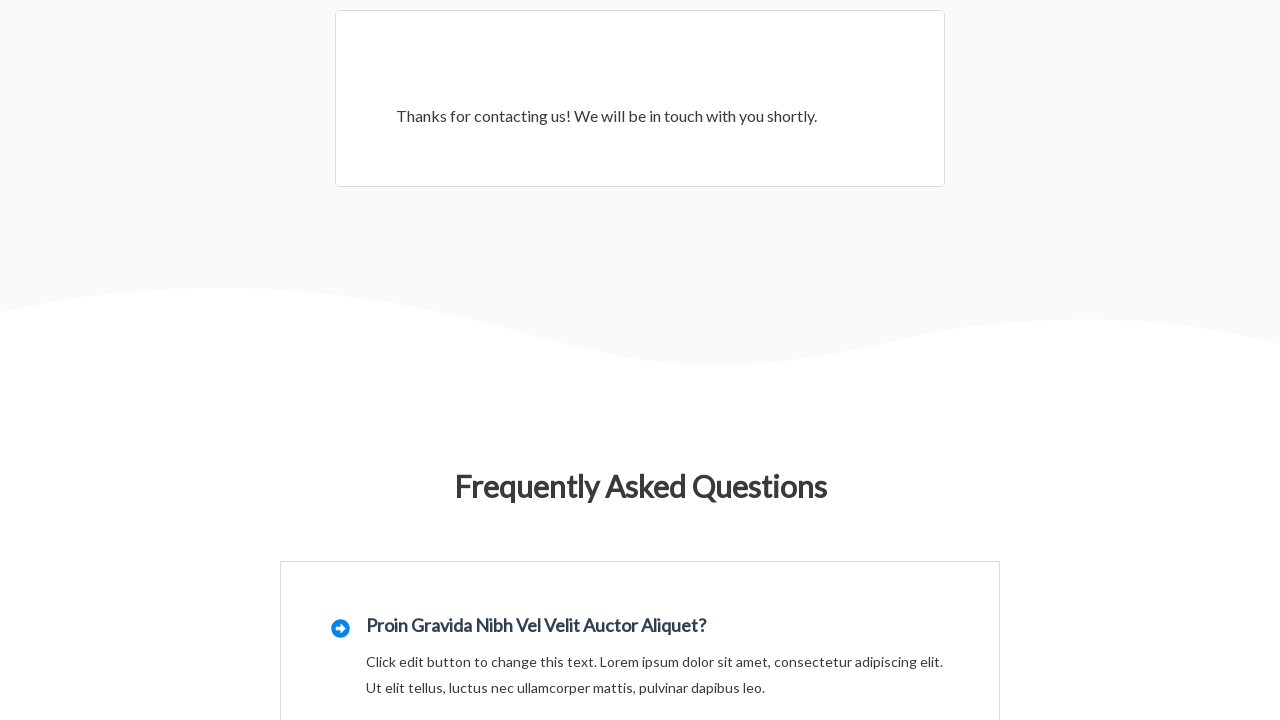